Tests getting alert text by clicking an alert button and capturing the alert message

Starting URL: http://omayo.blogspot.com

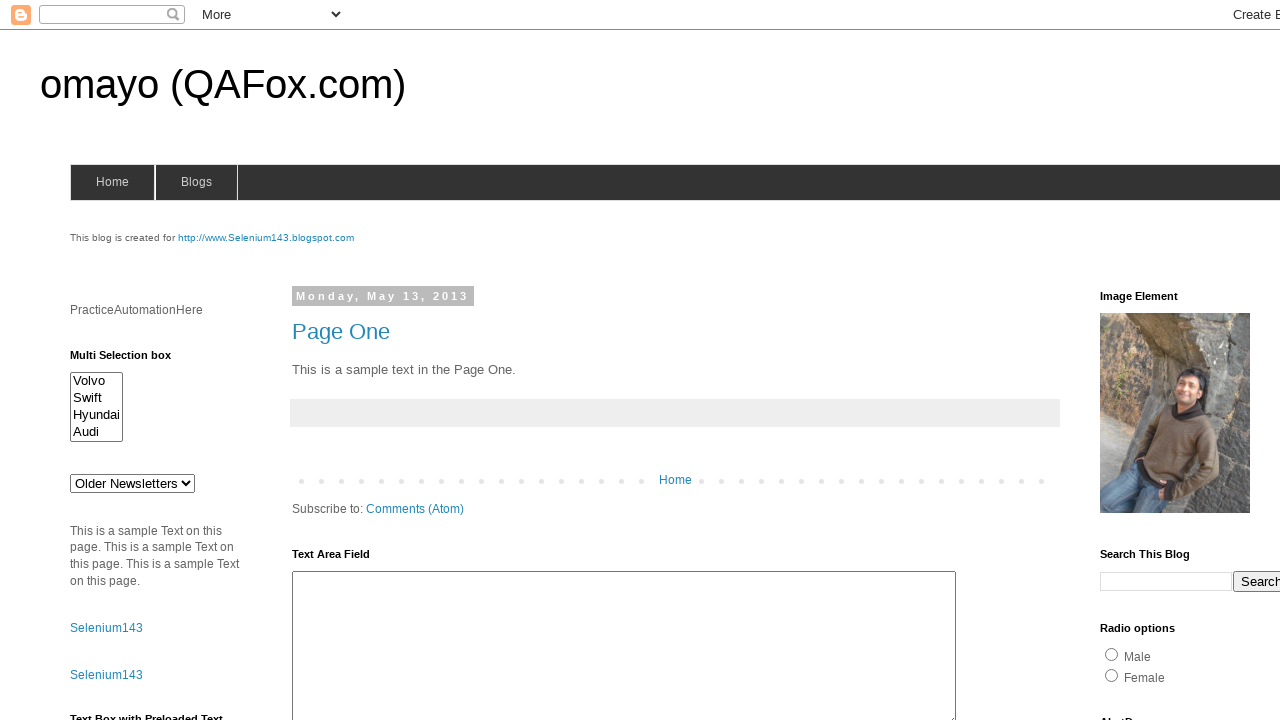

Set up dialog handler to capture and accept alert
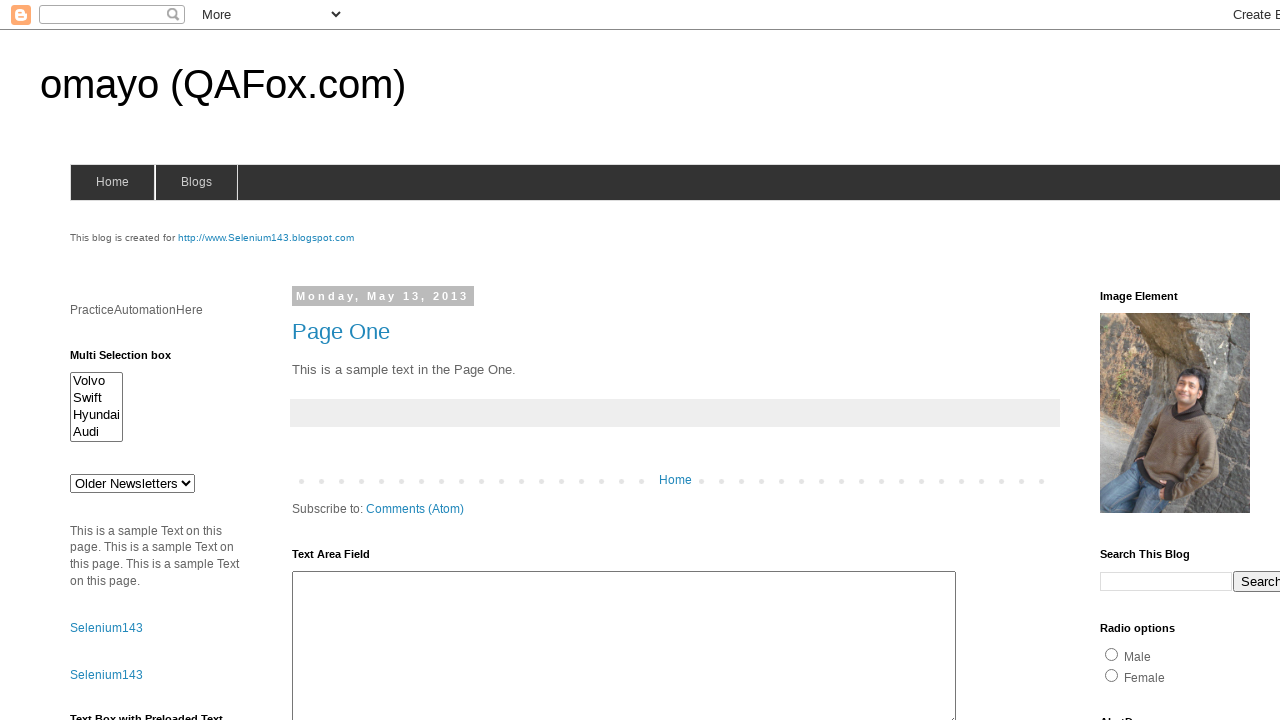

Clicked alert button to trigger alert dialog at (1154, 361) on #alert1
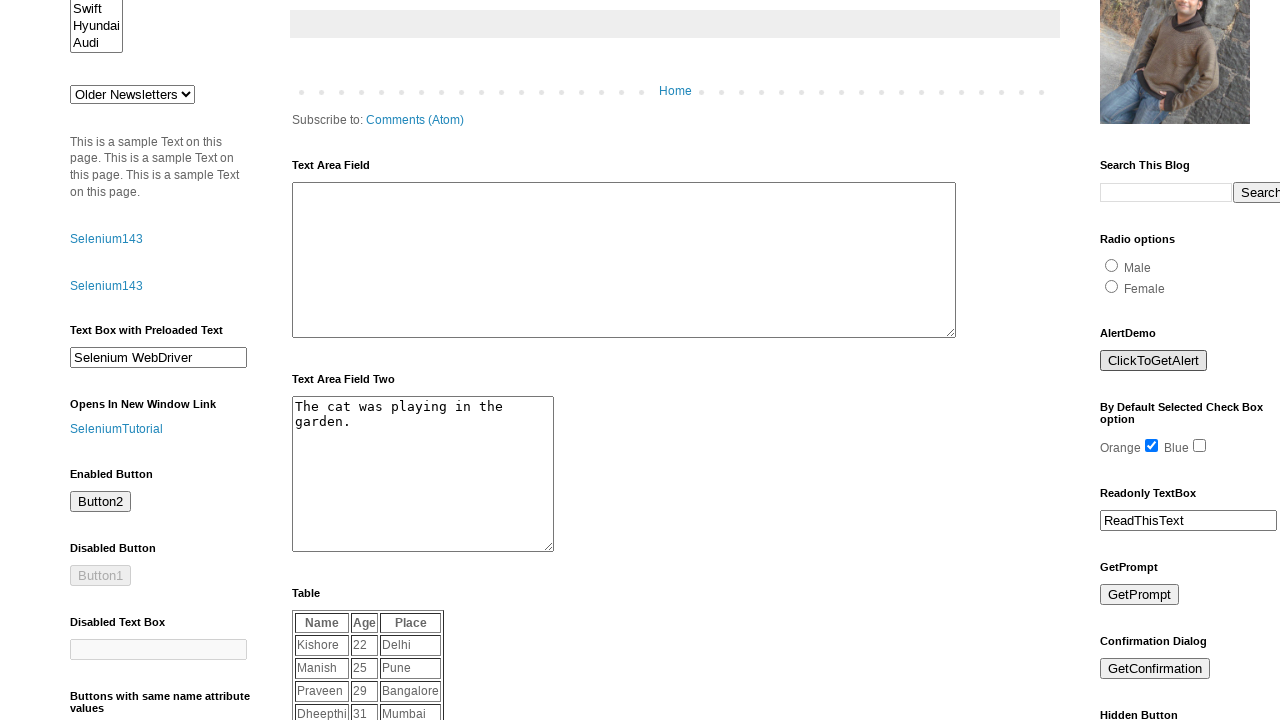

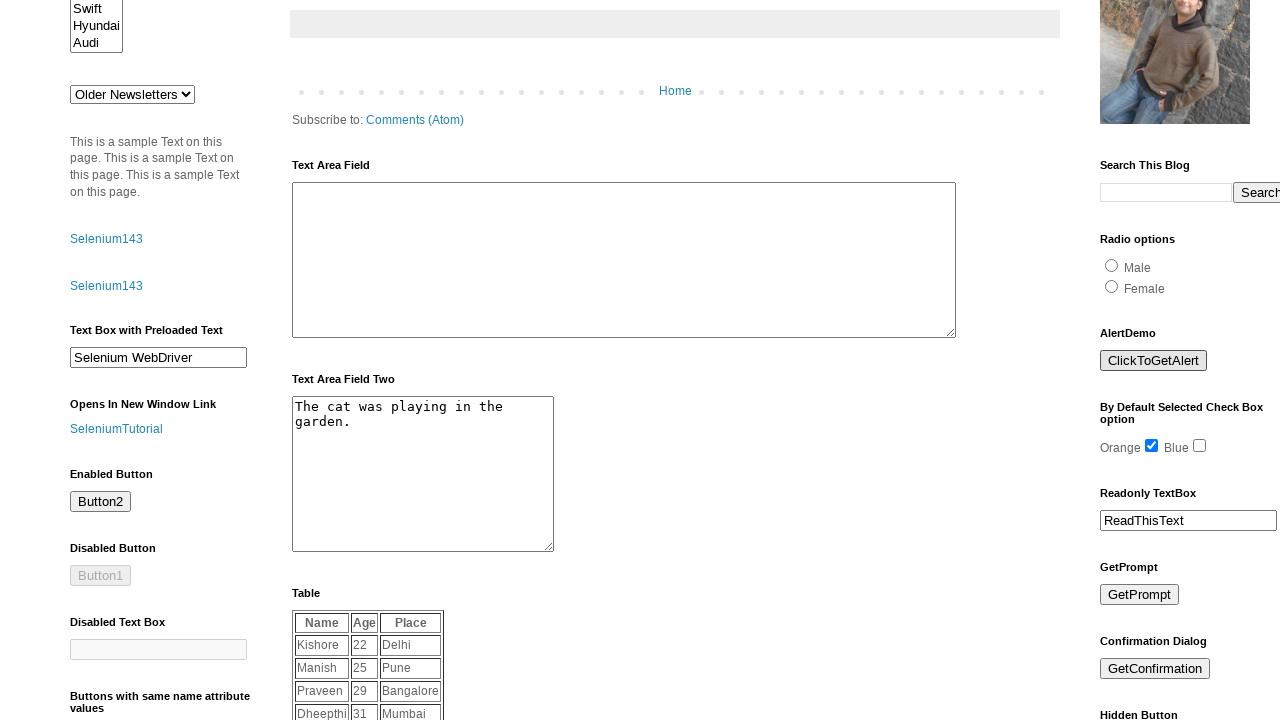